Tests checkbox functionality by ensuring both checkboxes are selected, clicking them if they are not already checked

Starting URL: https://the-internet.herokuapp.com/checkboxes

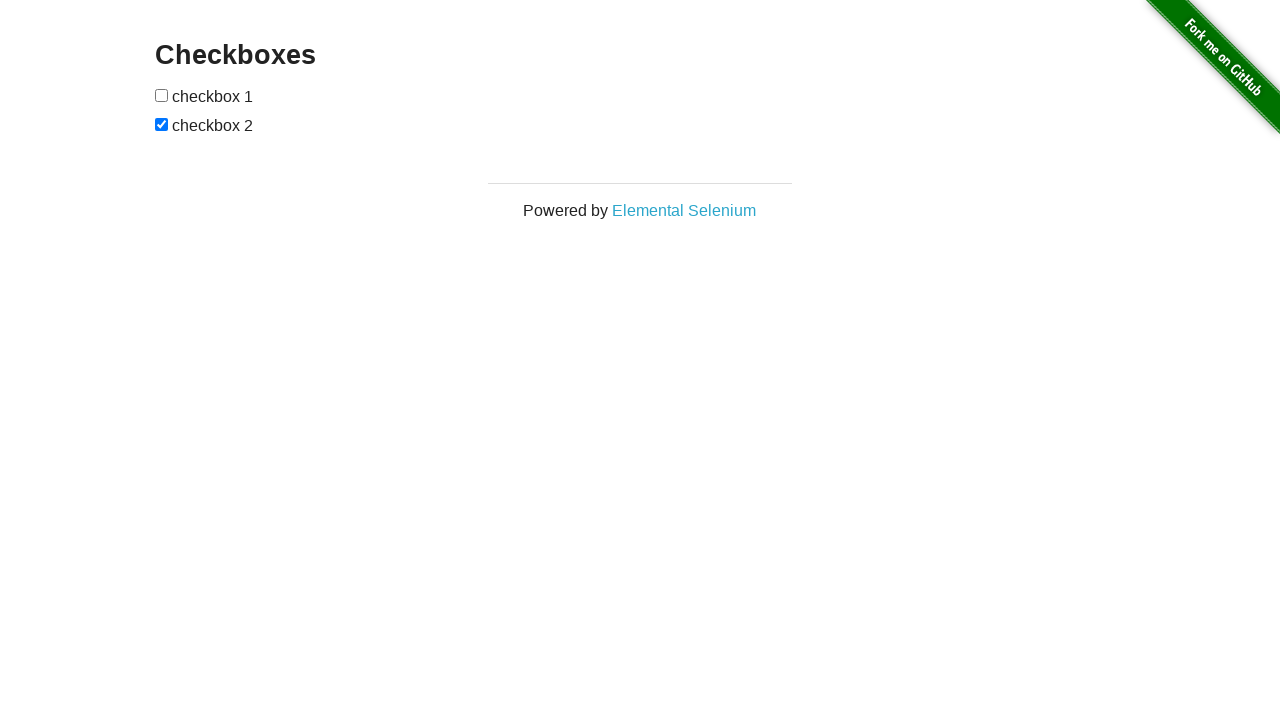

Navigated to checkbox test page
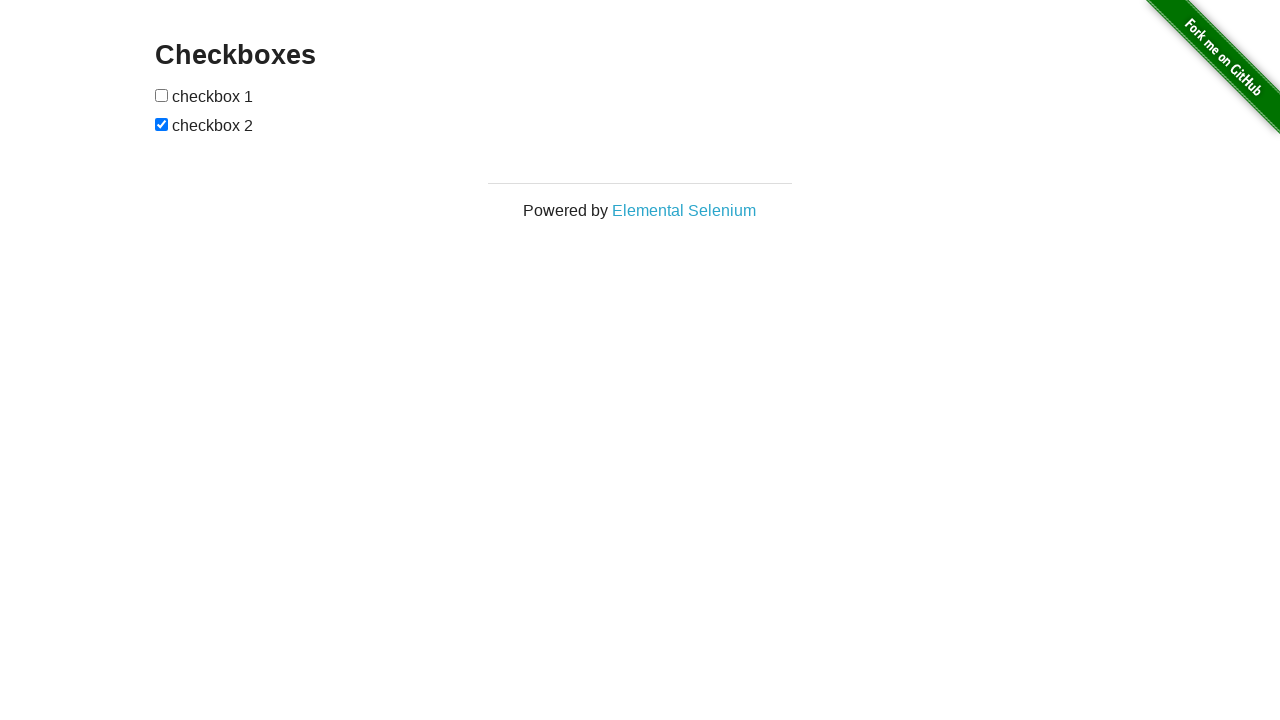

Located first checkbox element
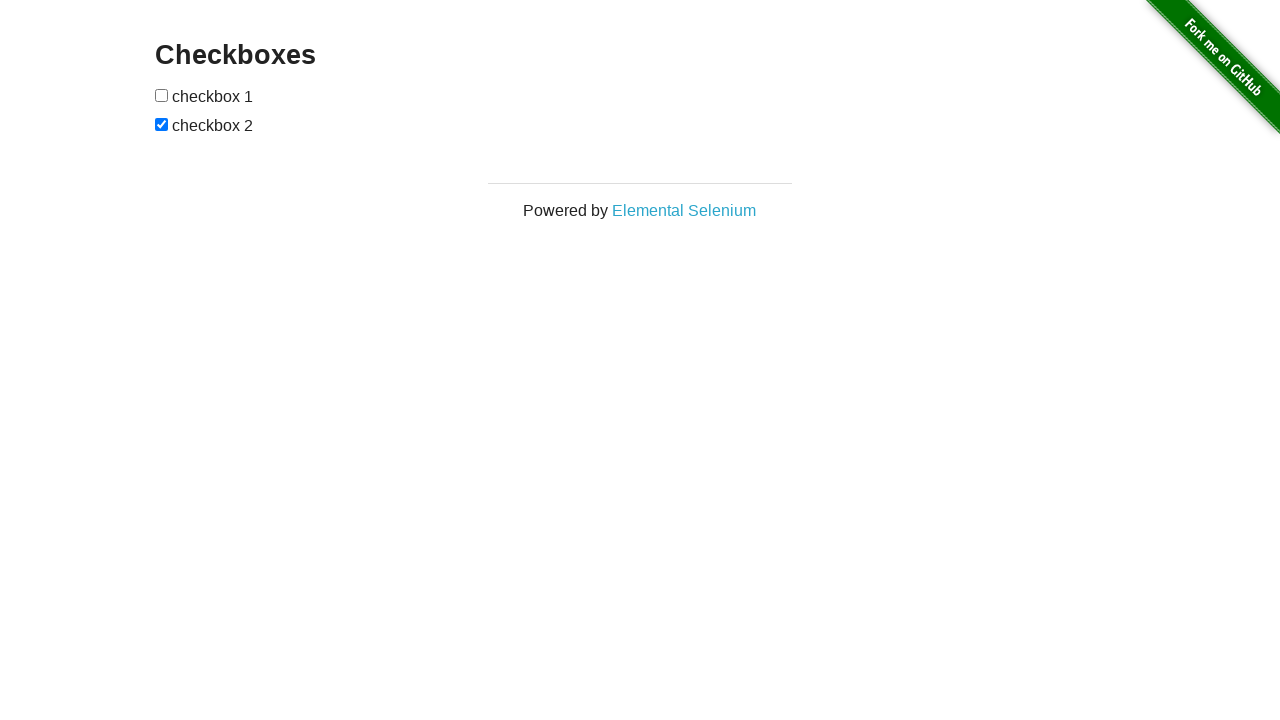

Located second checkbox element
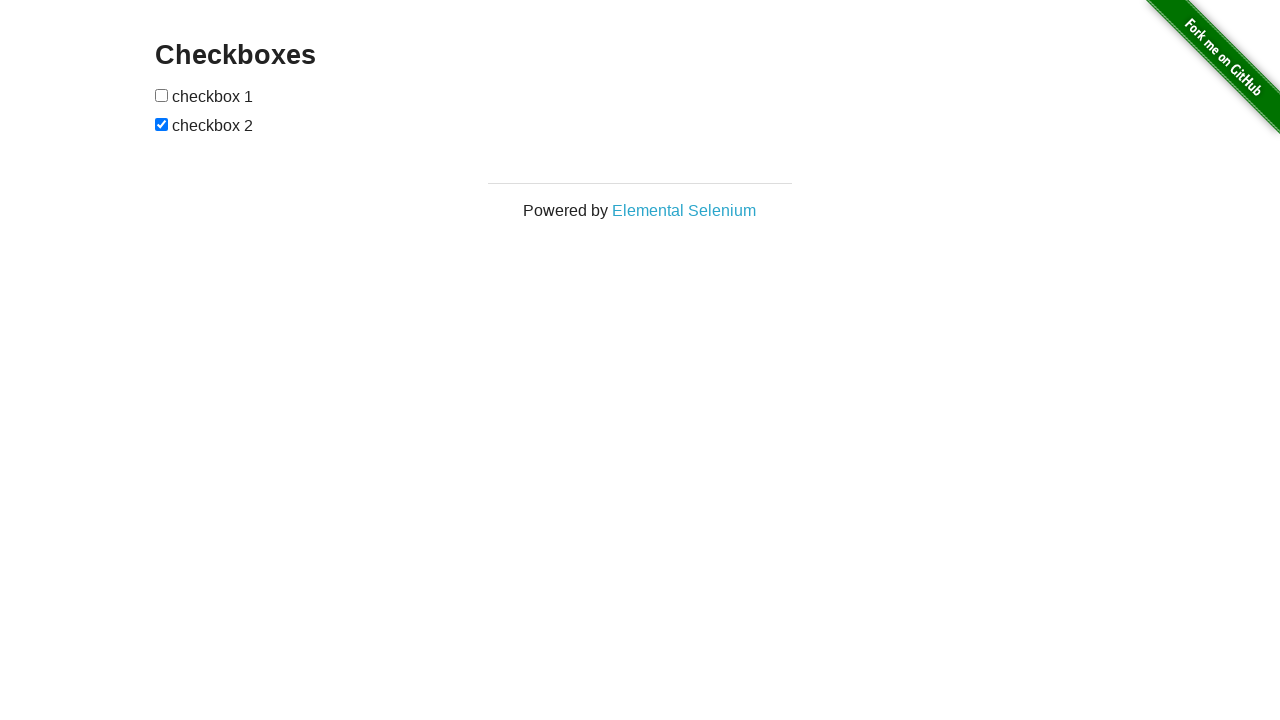

First checkbox was not checked, clicked to select it at (162, 95) on (//input[@type='checkbox'])[1]
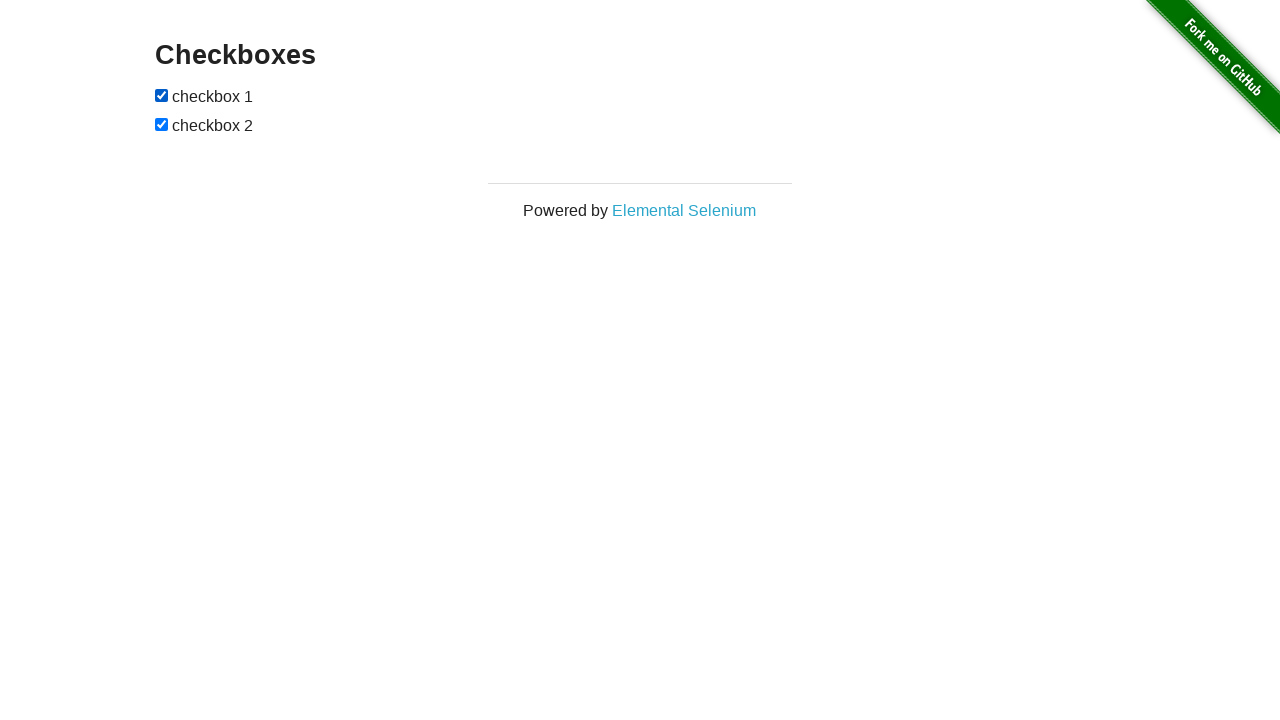

Second checkbox was already checked
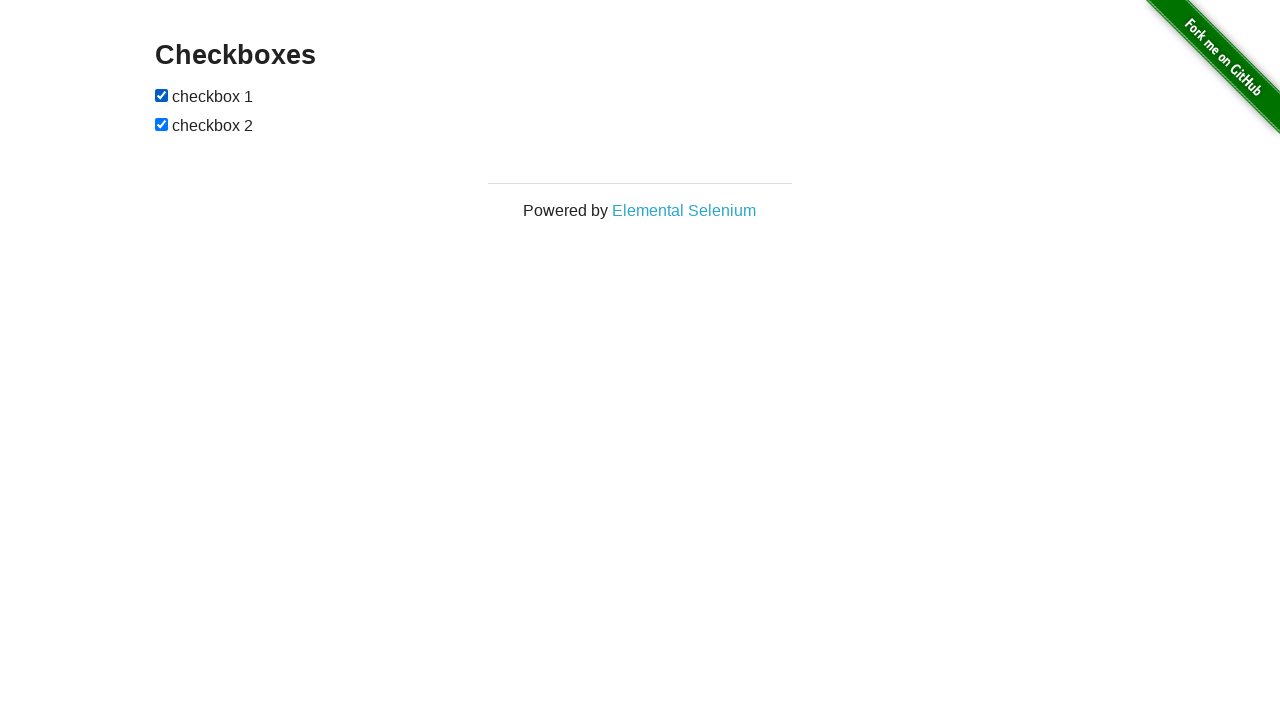

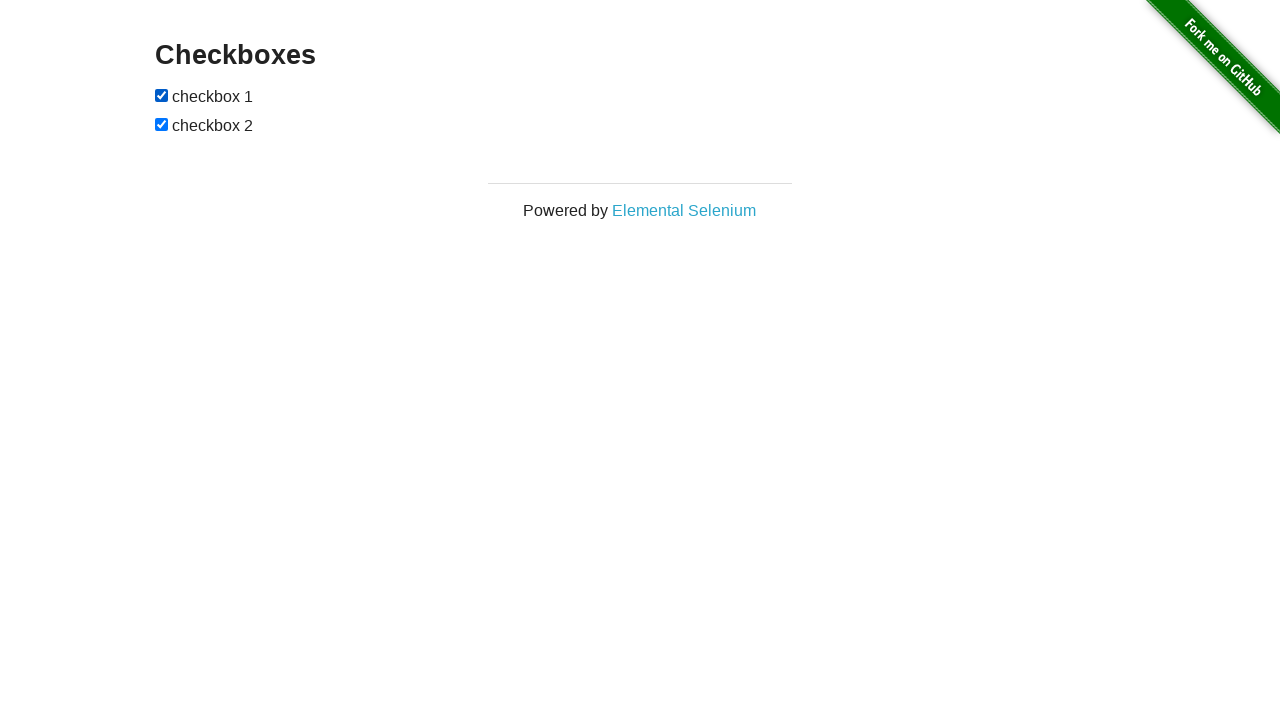